Clicks Demo menu item, verifies download button has blob href, clicks to download and verifies the downloaded SVG file

Starting URL: https://demo.playwright.dev/svgomg

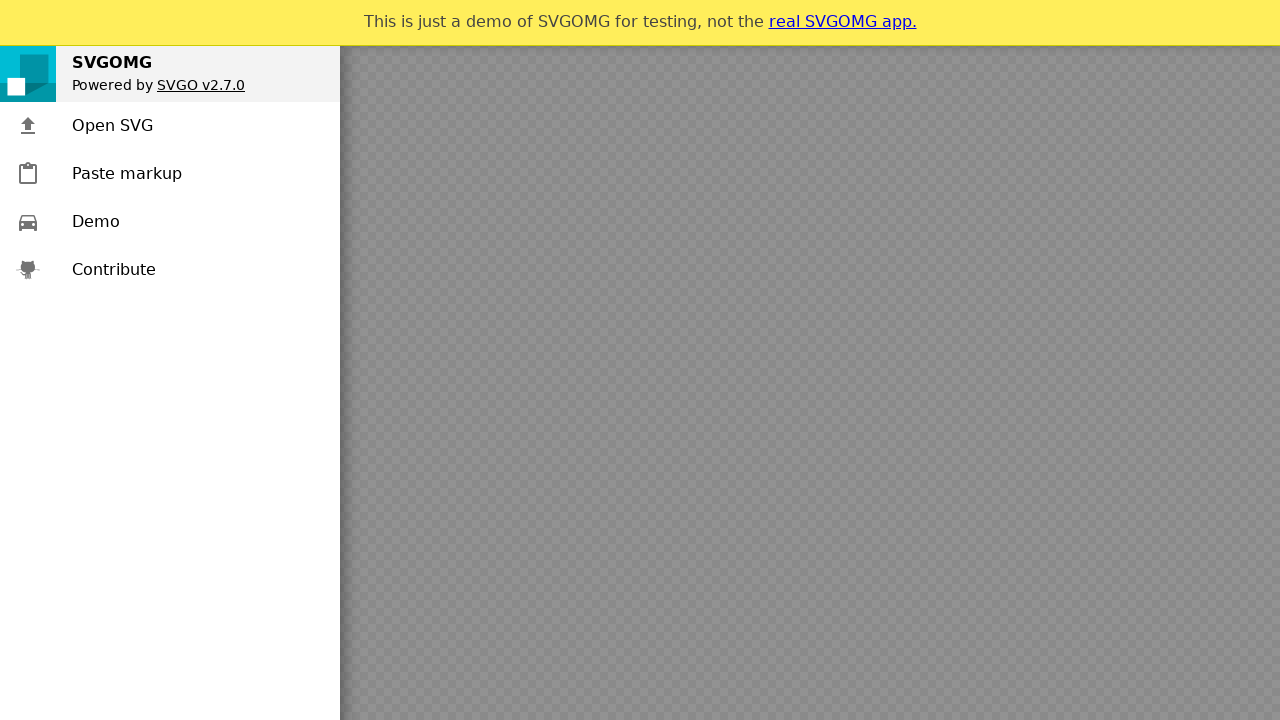

Clicked Demo menu item at (96, 222) on .menu-item >> text=Demo
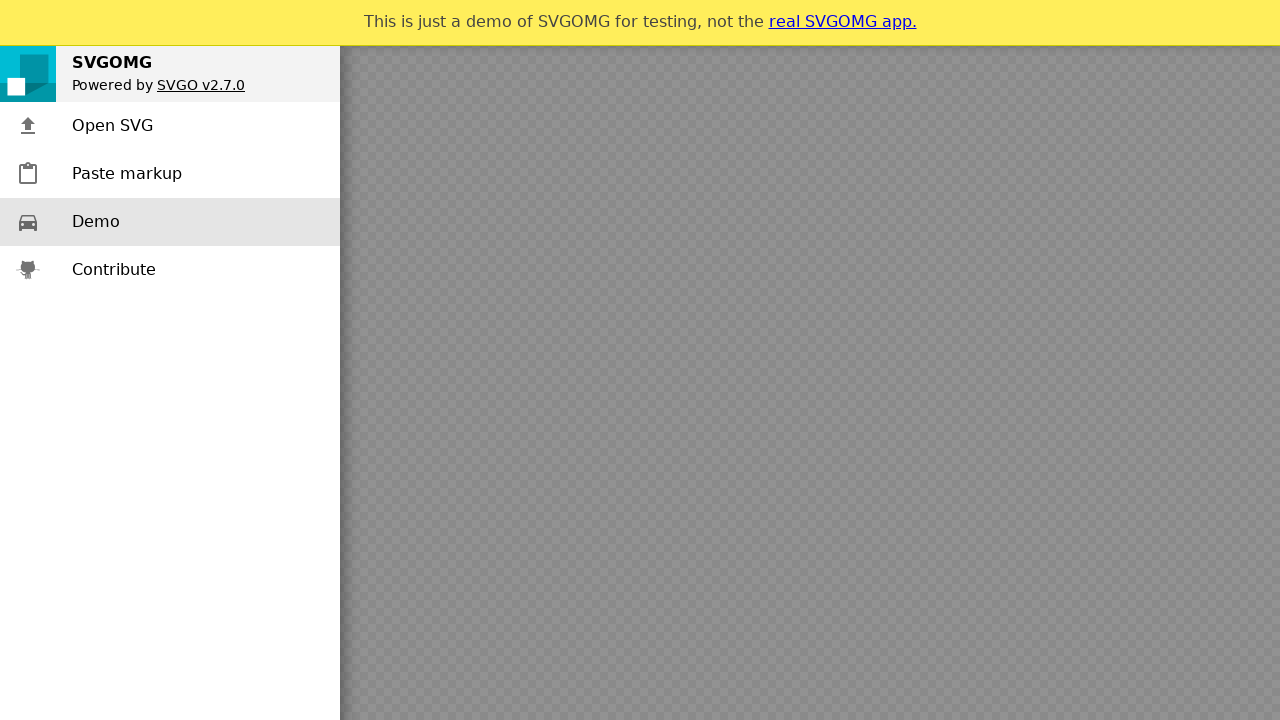

Verified download button has blob href attribute
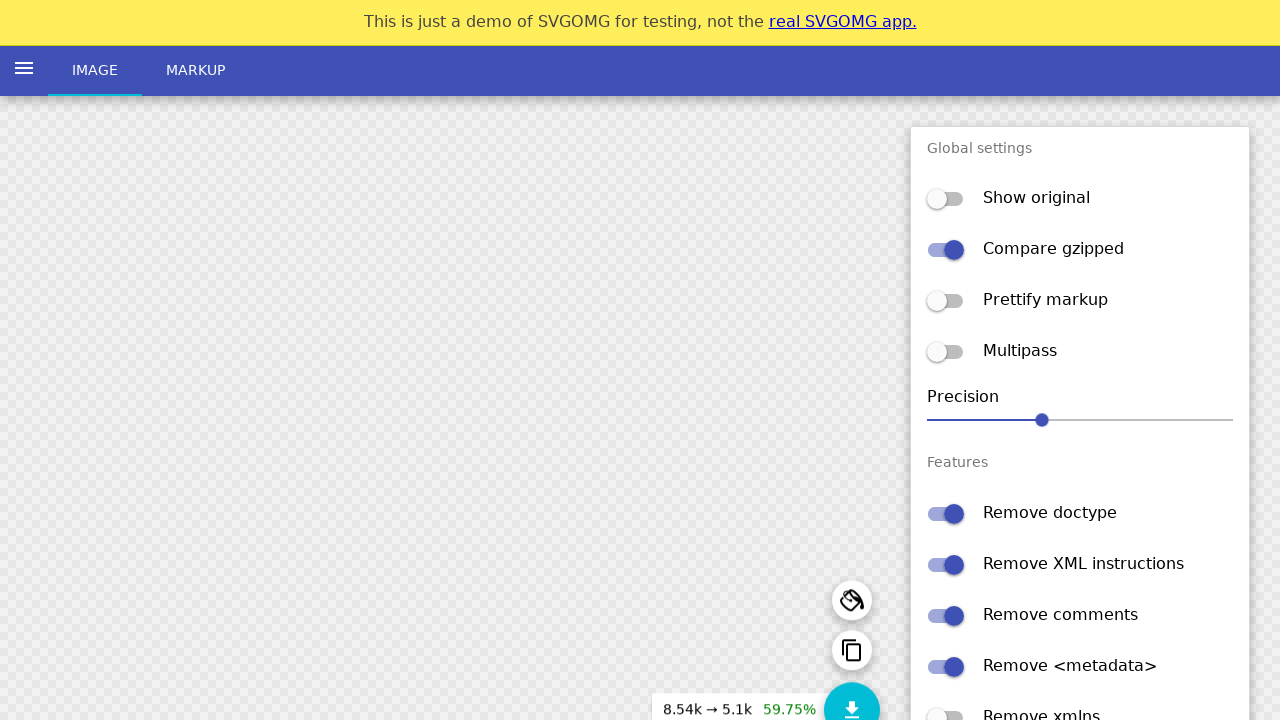

Clicked download button and captured download event at (852, 692) on a[title=Download]
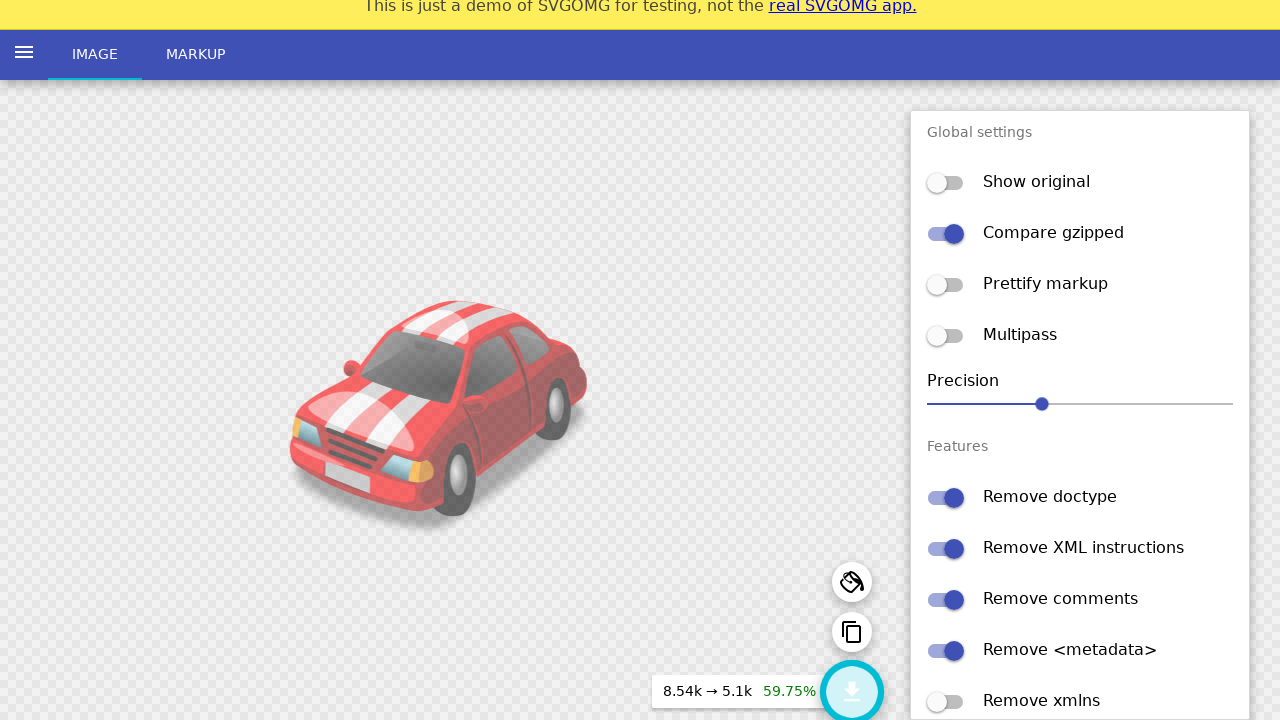

Verified downloaded file is 'car-lite.svg'
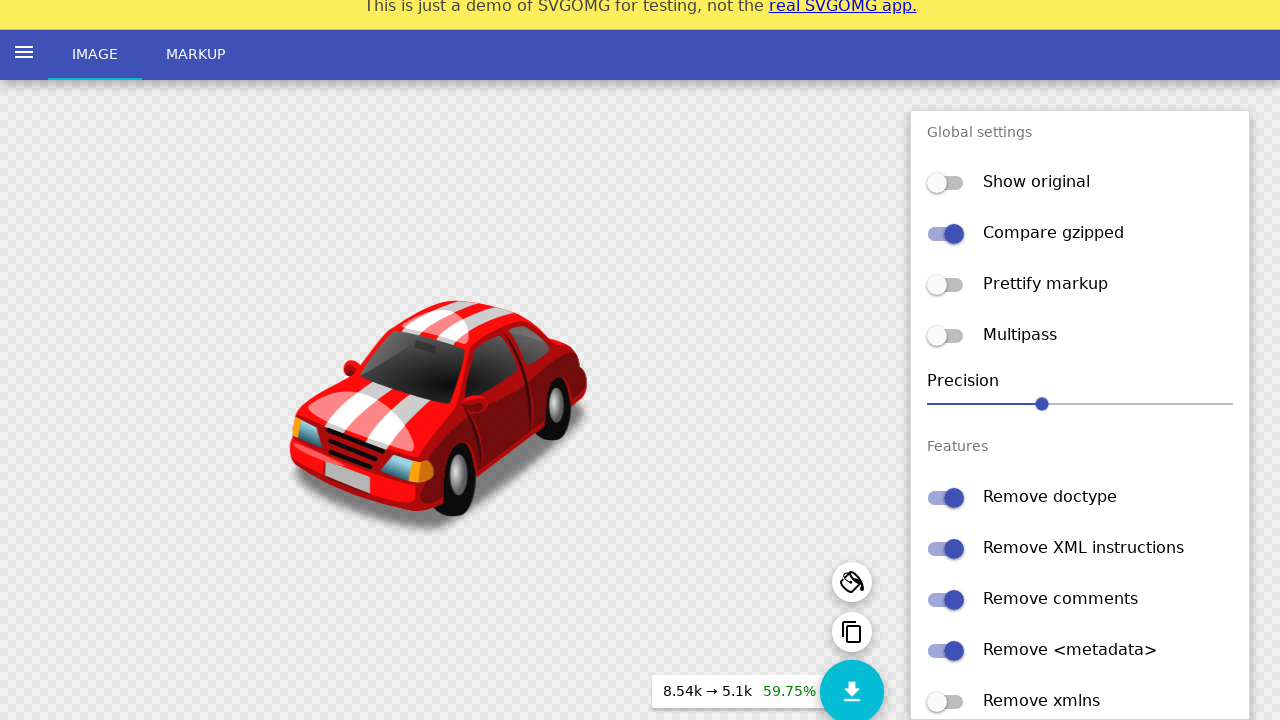

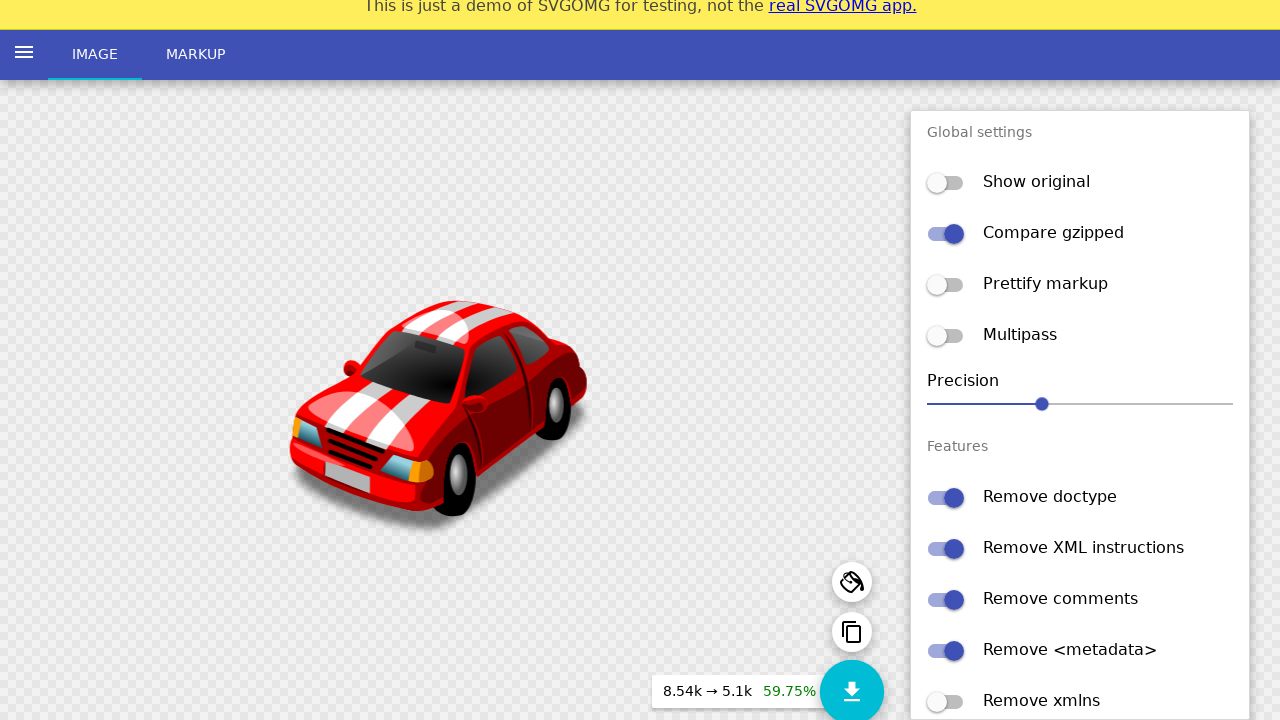